Tests book search functionality by entering a search query in the shadow DOM input field

Starting URL: https://books-pwakit.appspot.com/

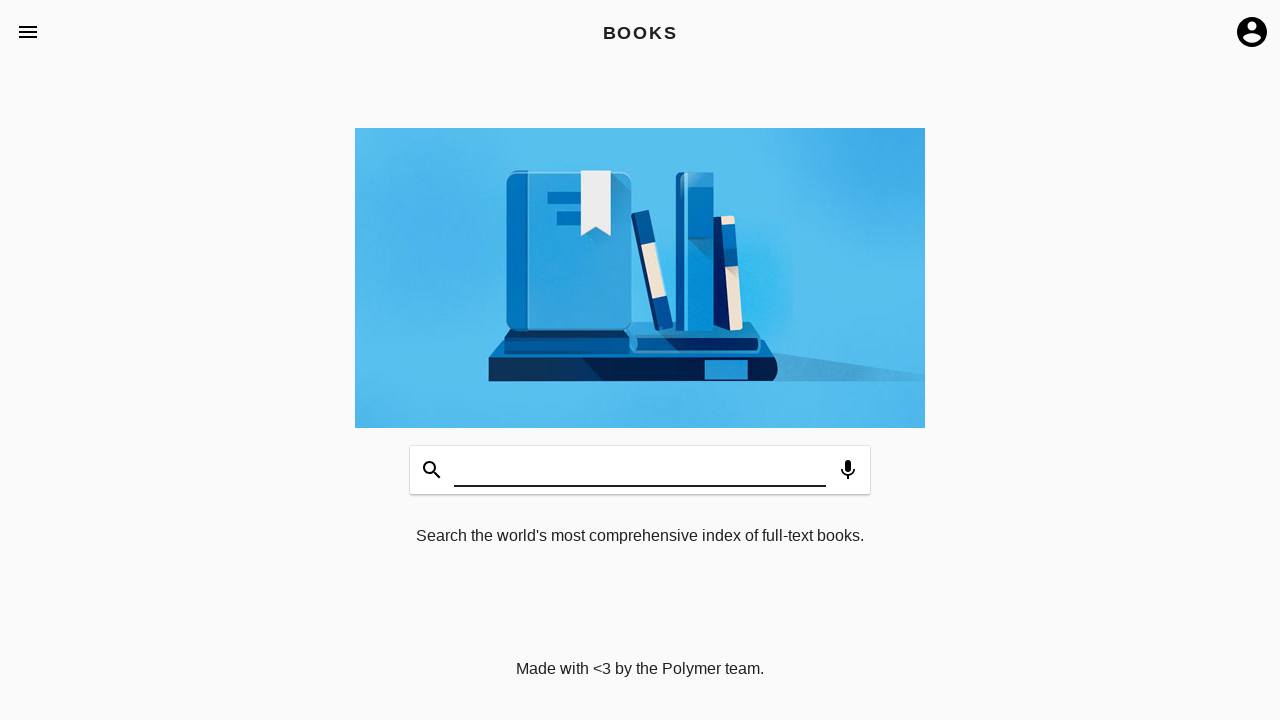

Entered 'API Testing' in the shadow DOM search input field on book-app[apptitle='BOOKS'] >> #input
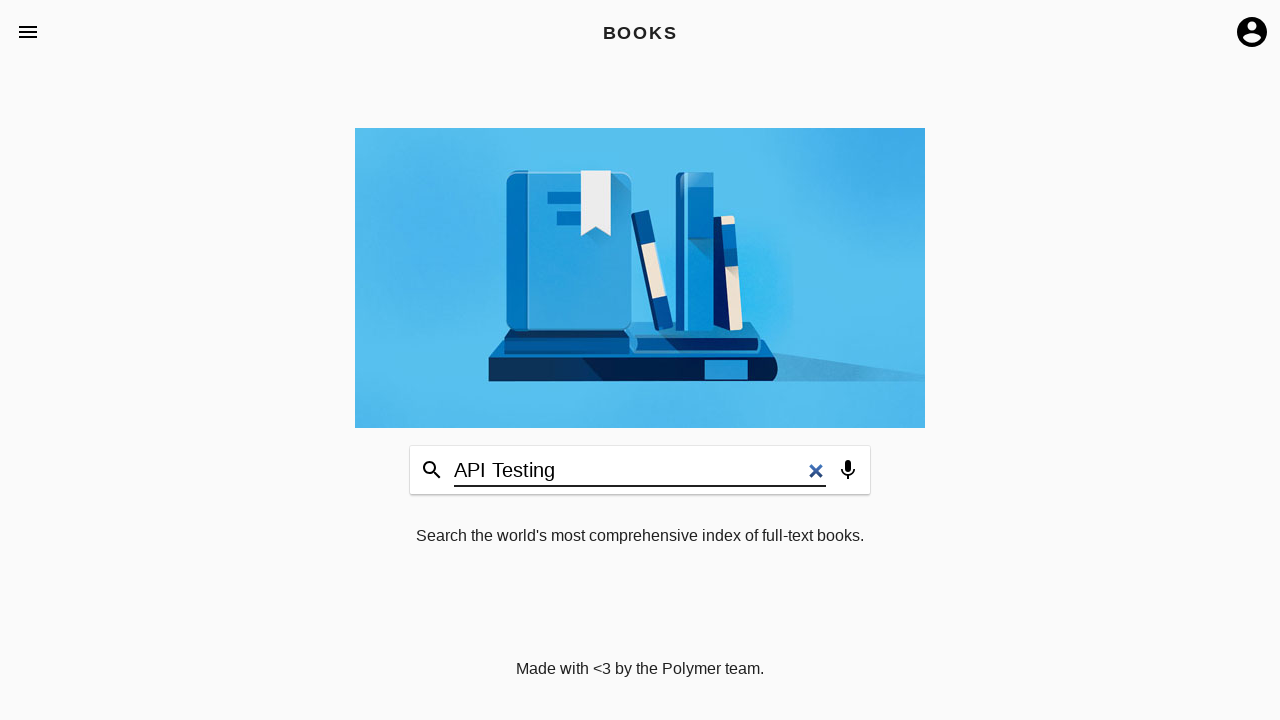

Waited 3 seconds for search results to load
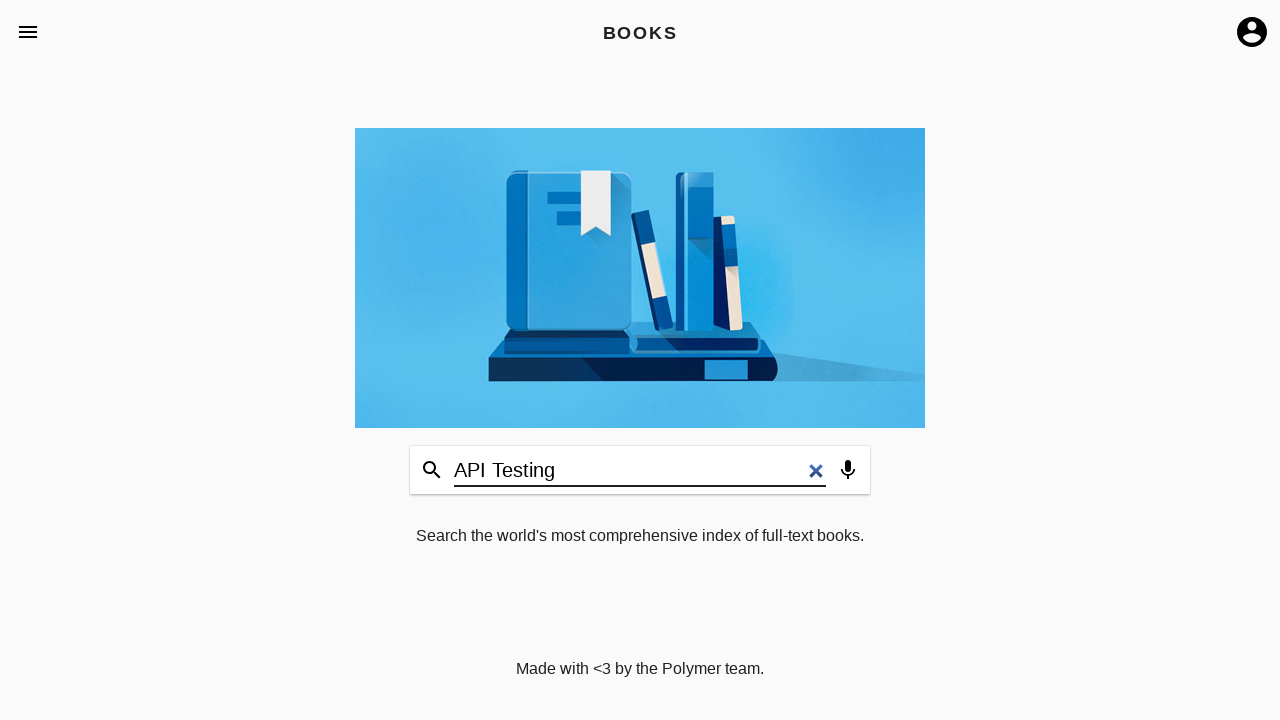

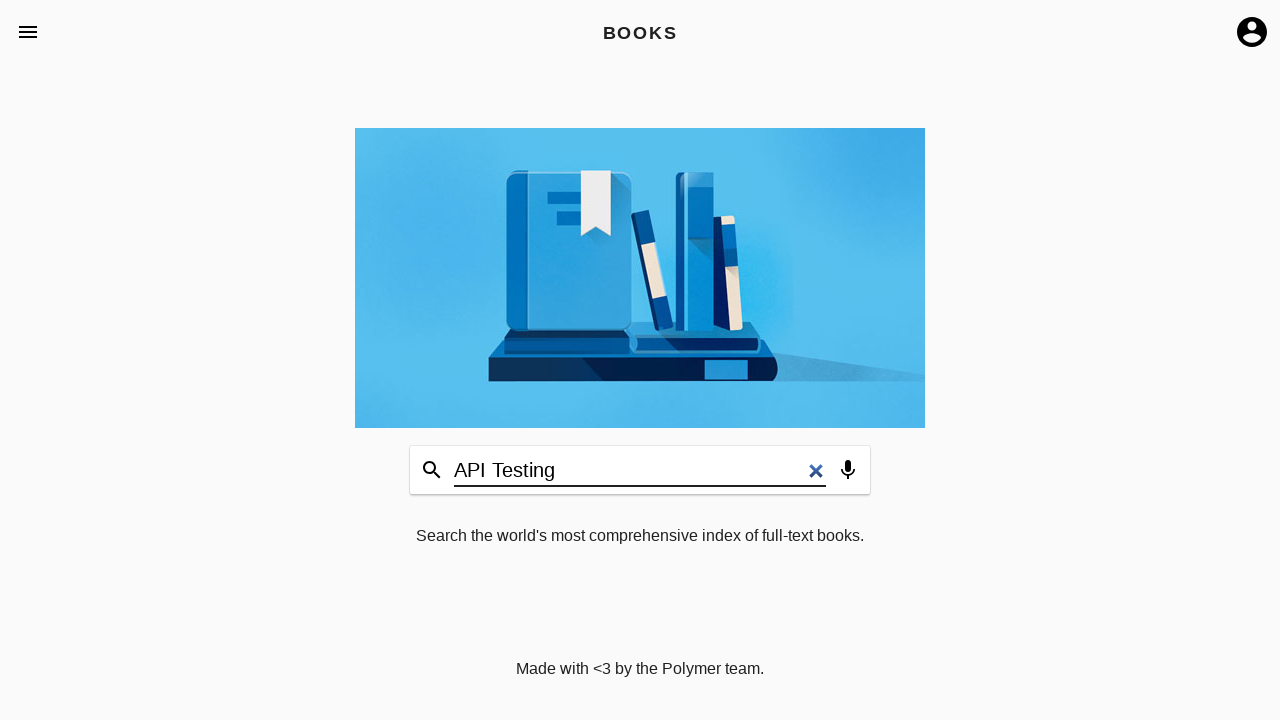